Tests dropdown selection functionality on Jeevansathi.com by clicking on a relationship dropdown and selecting an option

Starting URL: https://www.jeevansathi.com/

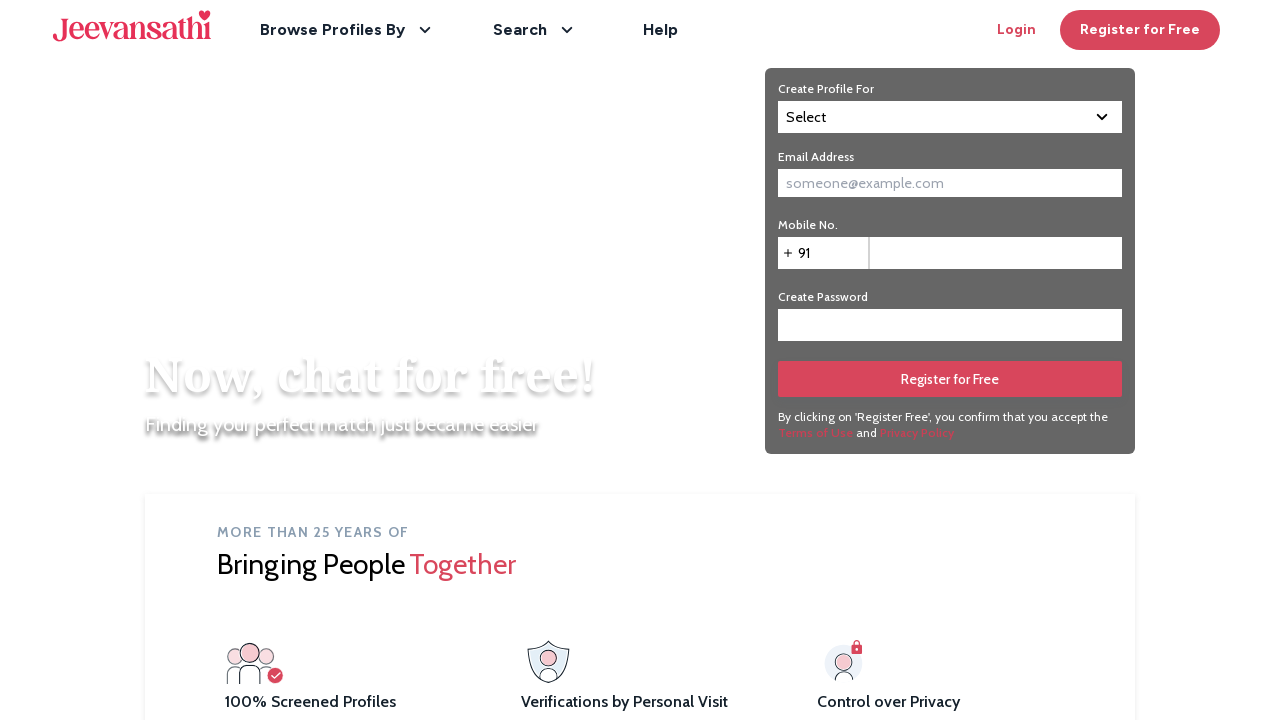

Clicked on relationship dropdown to open it at (950, 117) on xpath=//div[@id='relationshipBlock']
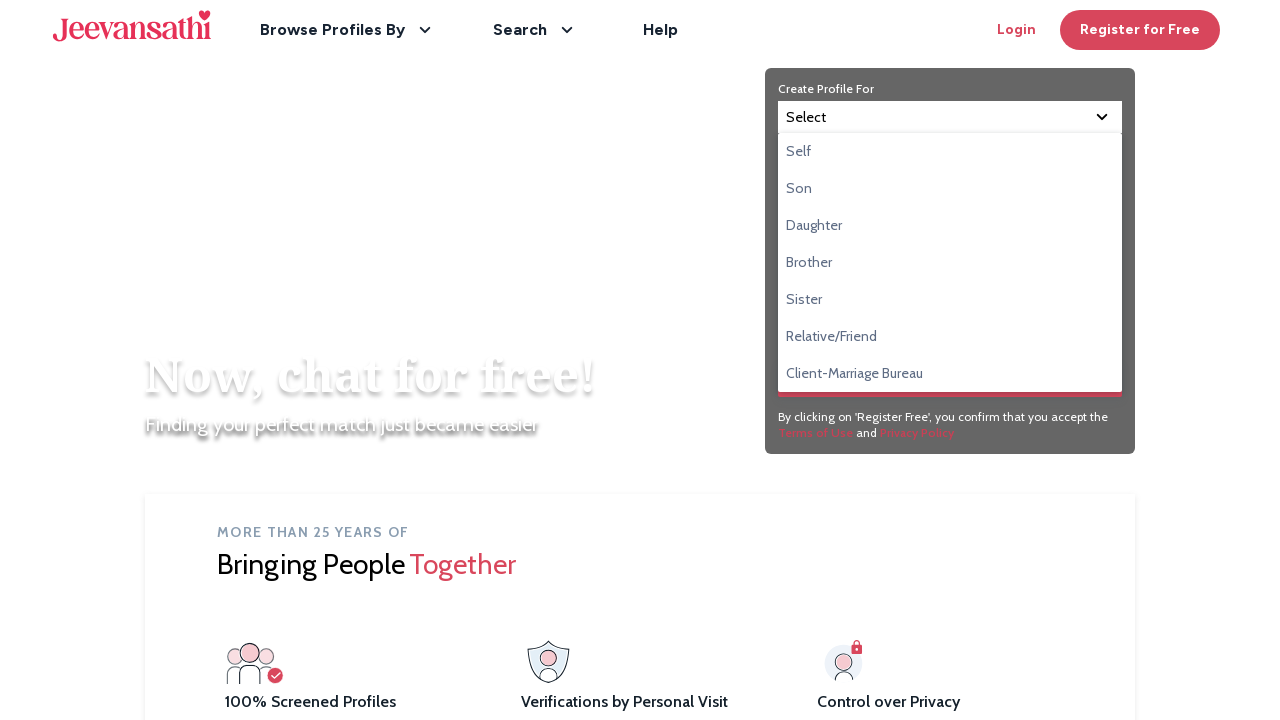

Selected option from relationship dropdown at (950, 262) on xpath=//div[@id='relationshipOptions']
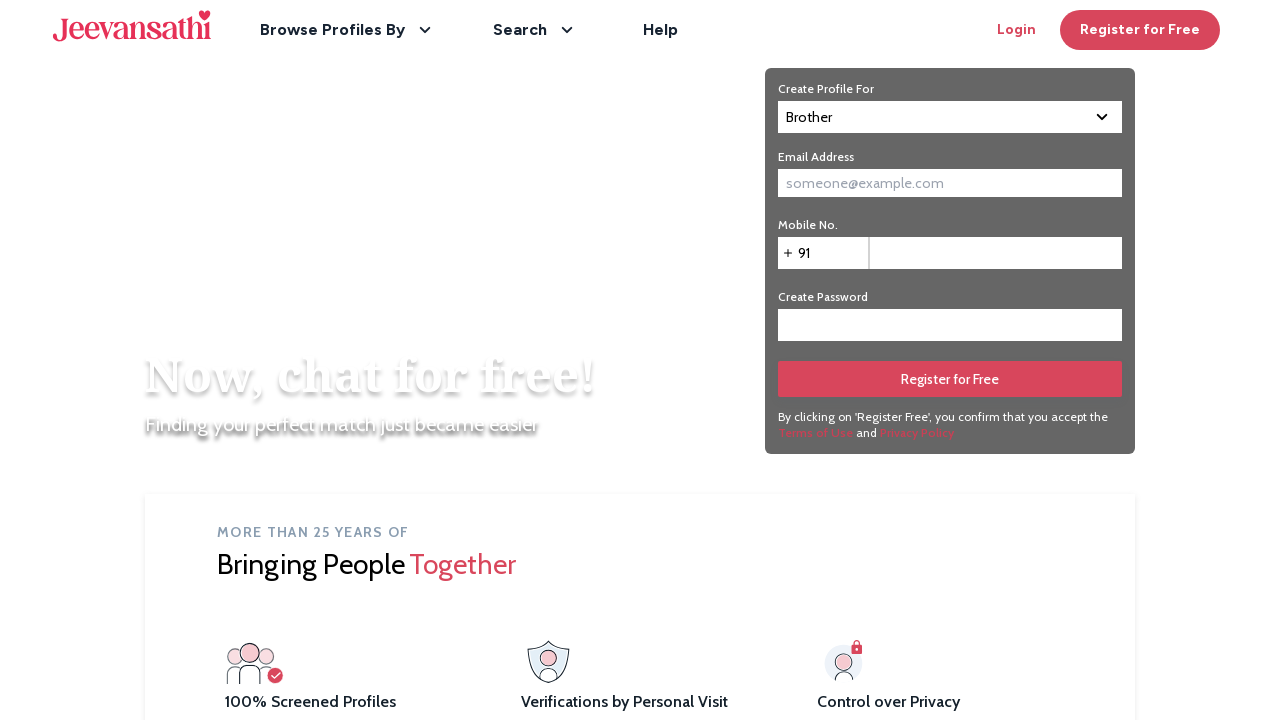

Waited 500ms to ensure selection was registered
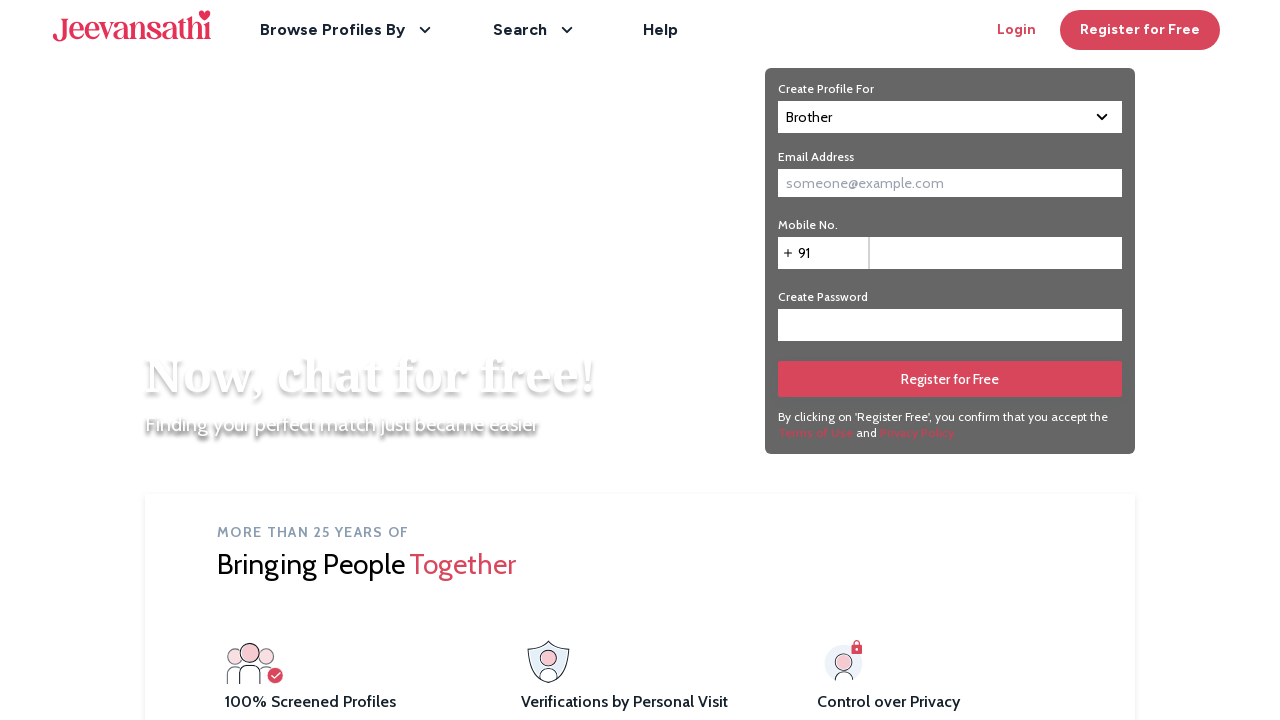

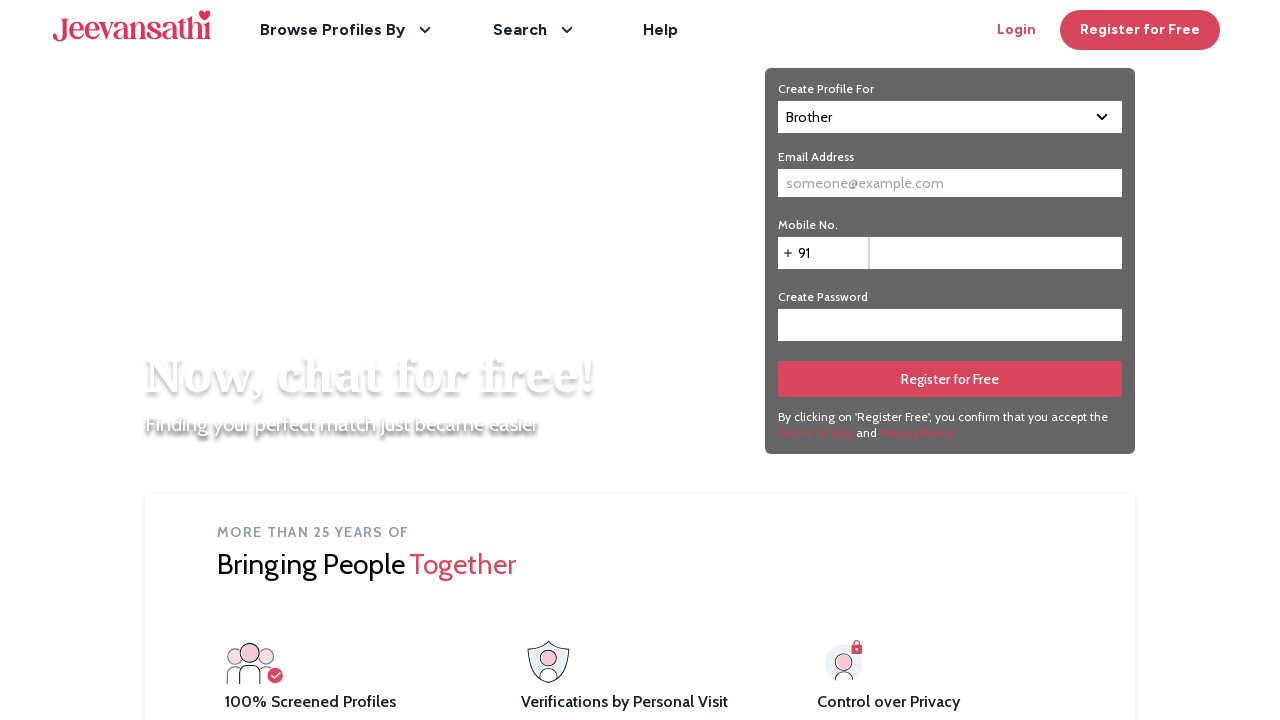